Navigates to the RedBus homepage and verifies the page loads successfully

Starting URL: https://www.redbus.in

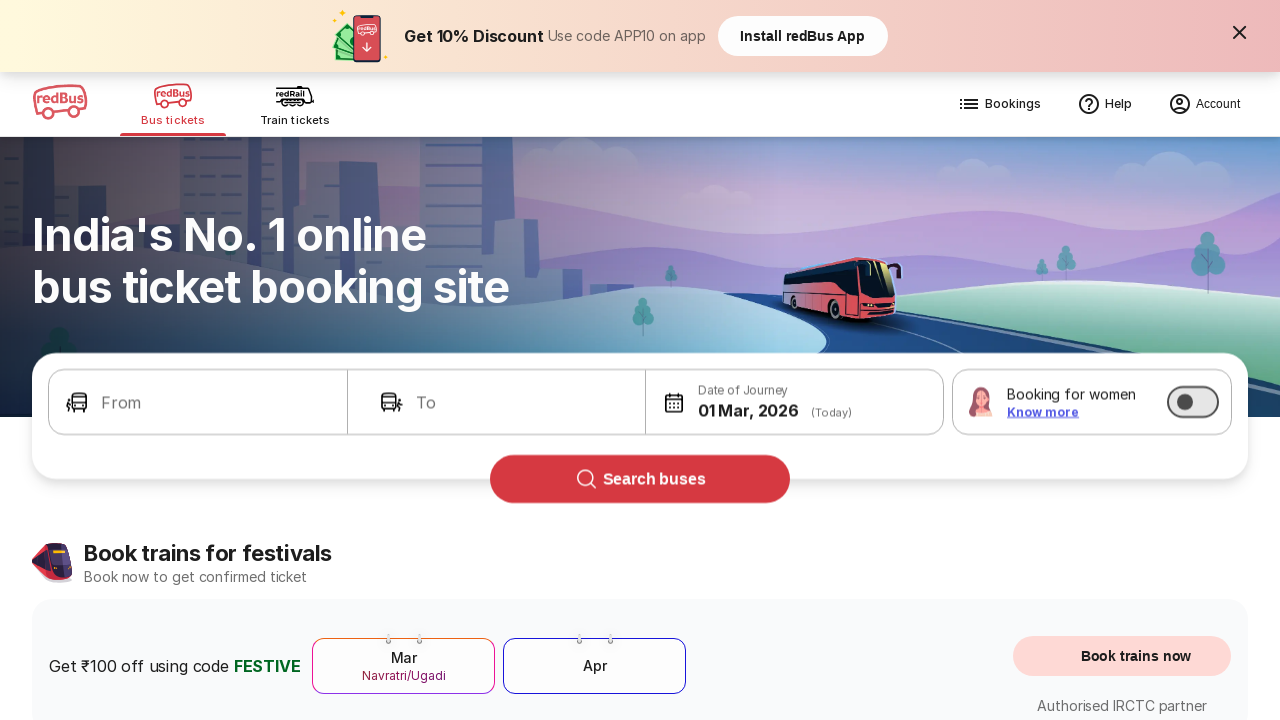

Waited for DOM content to fully load on RedBus homepage
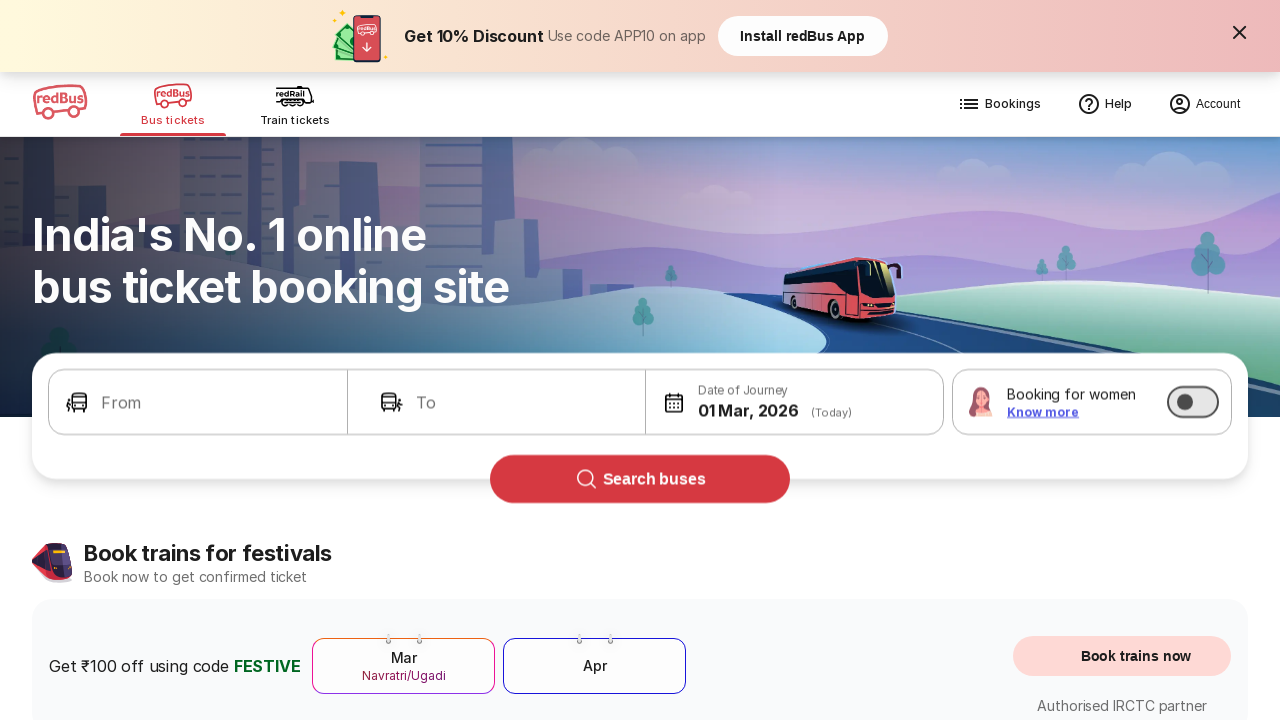

Verified body element is present on RedBus homepage
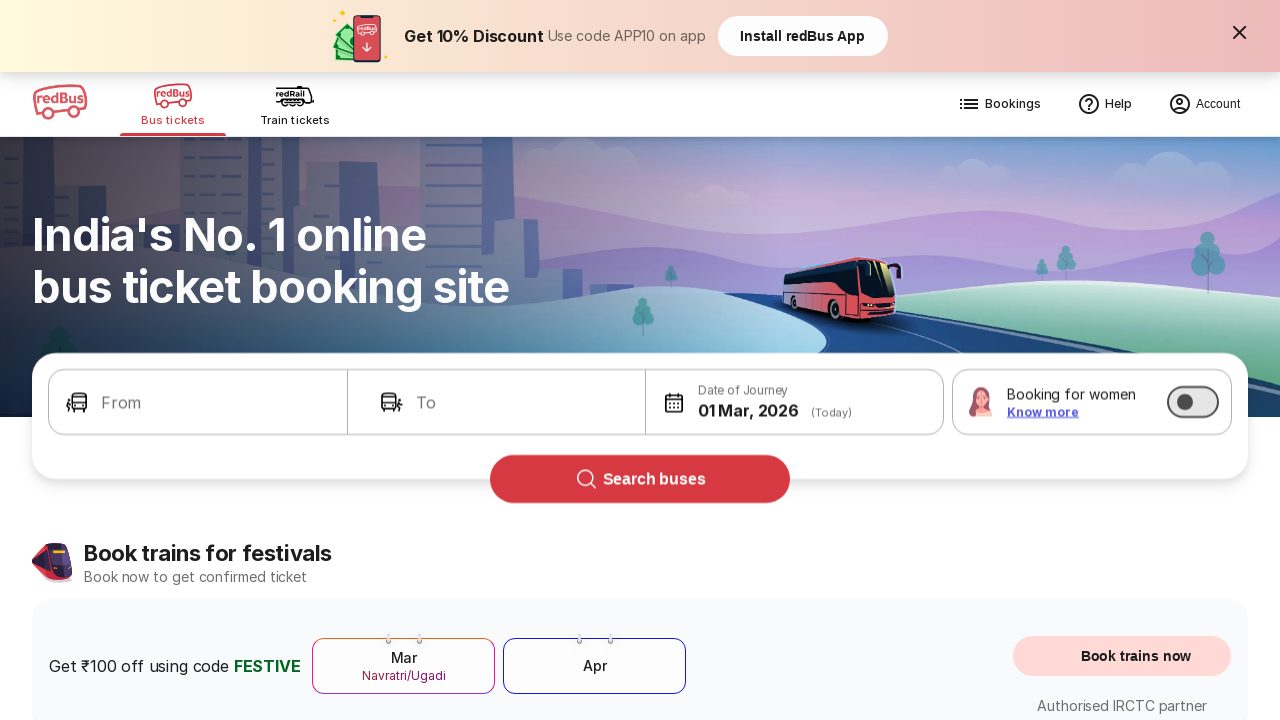

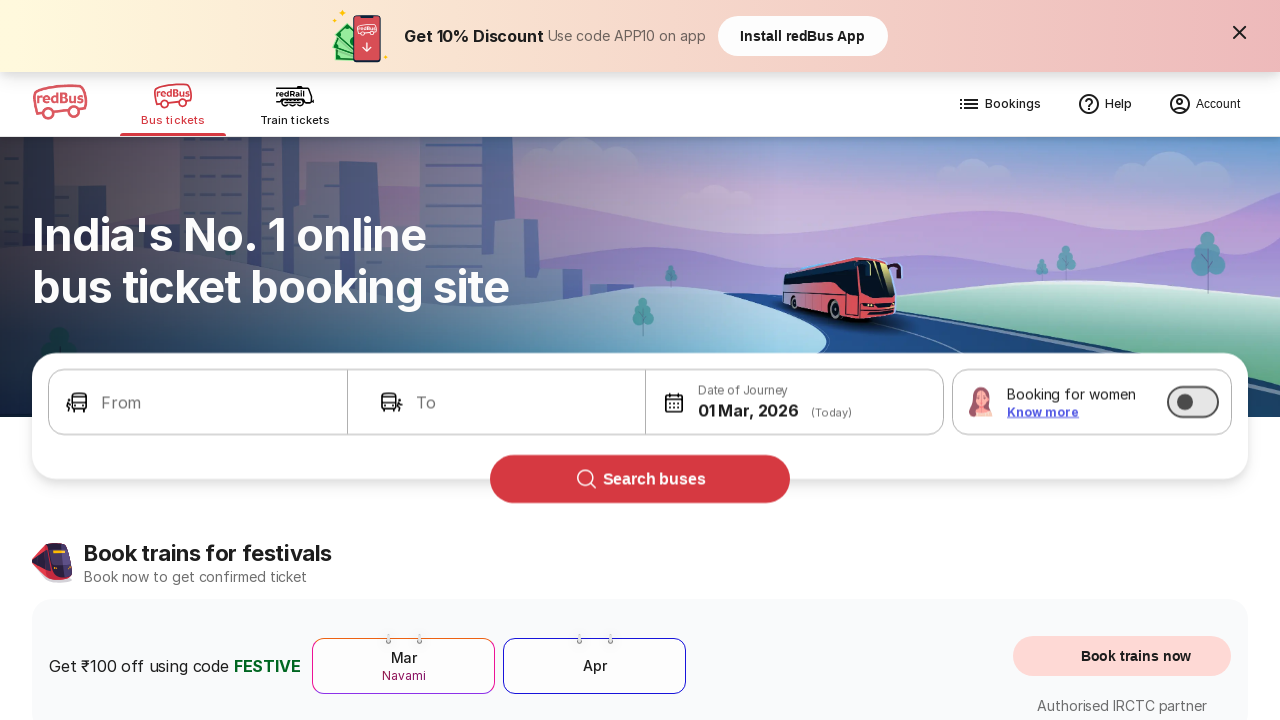